Tests tooltip functionality by hovering over an element inside an iframe and verifying the tooltip text appears

Starting URL: https://jqueryui.com/tooltip/

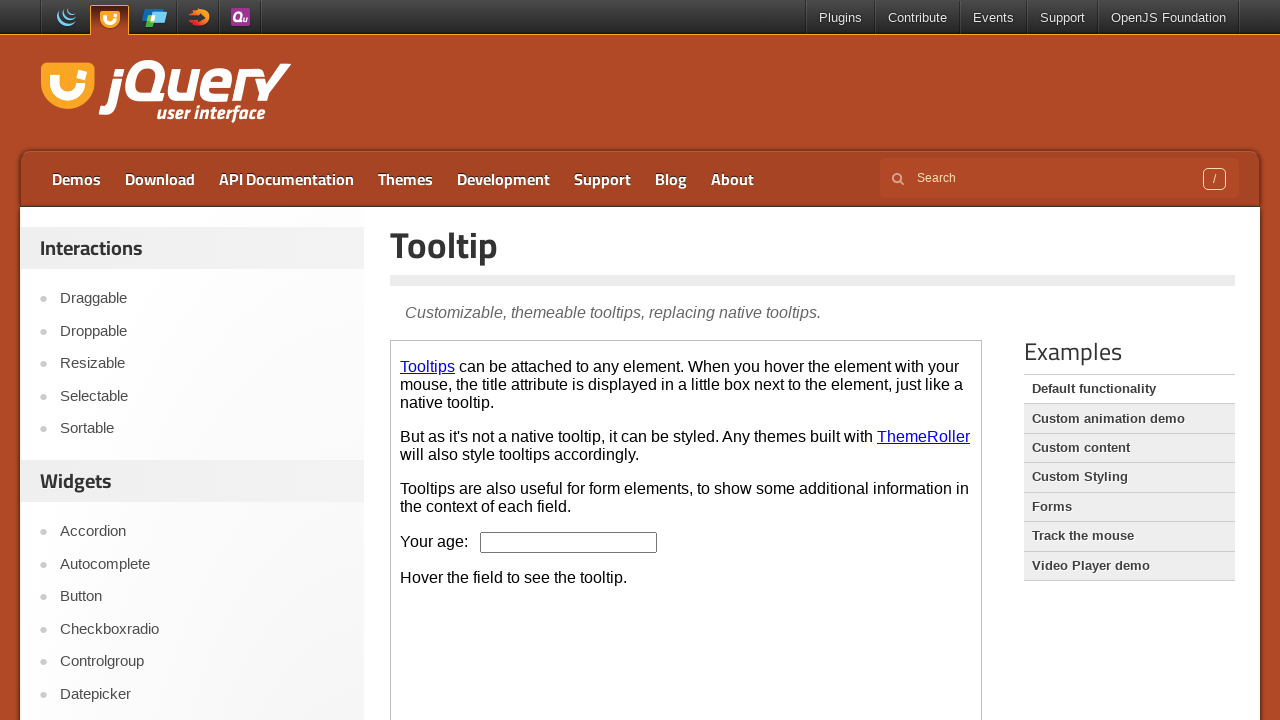

Located the demo iframe
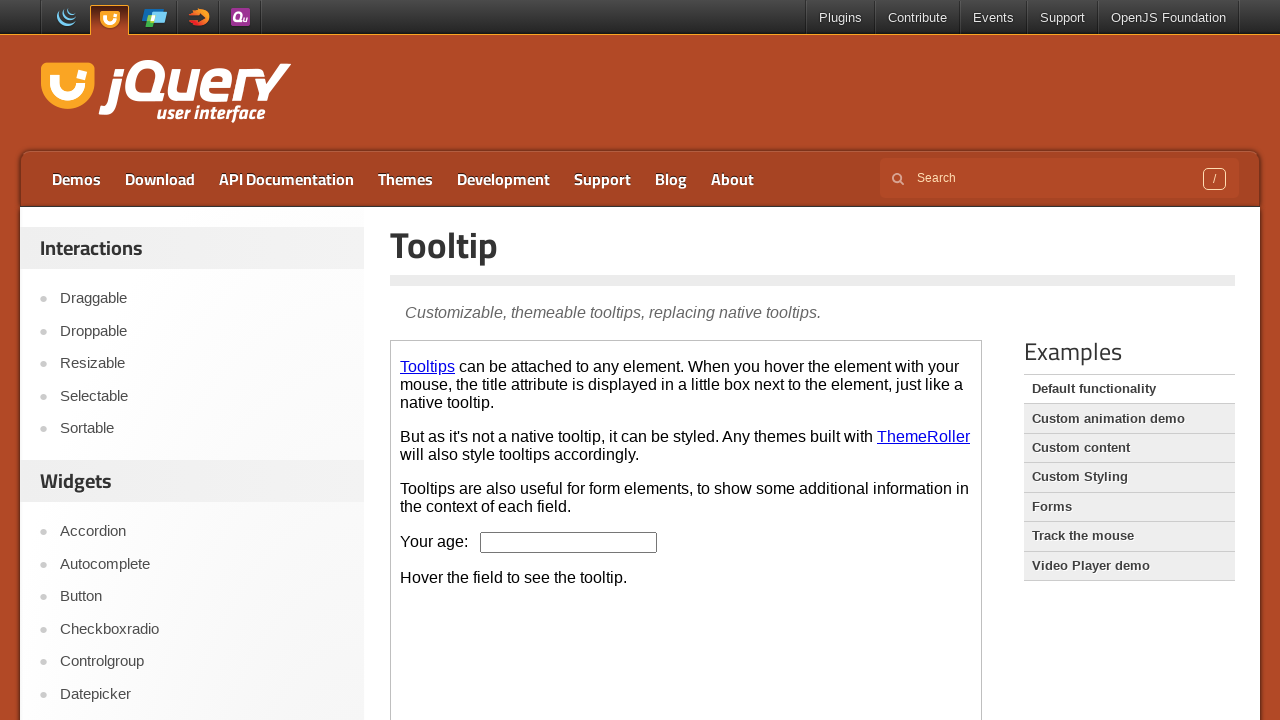

Located the age input box element
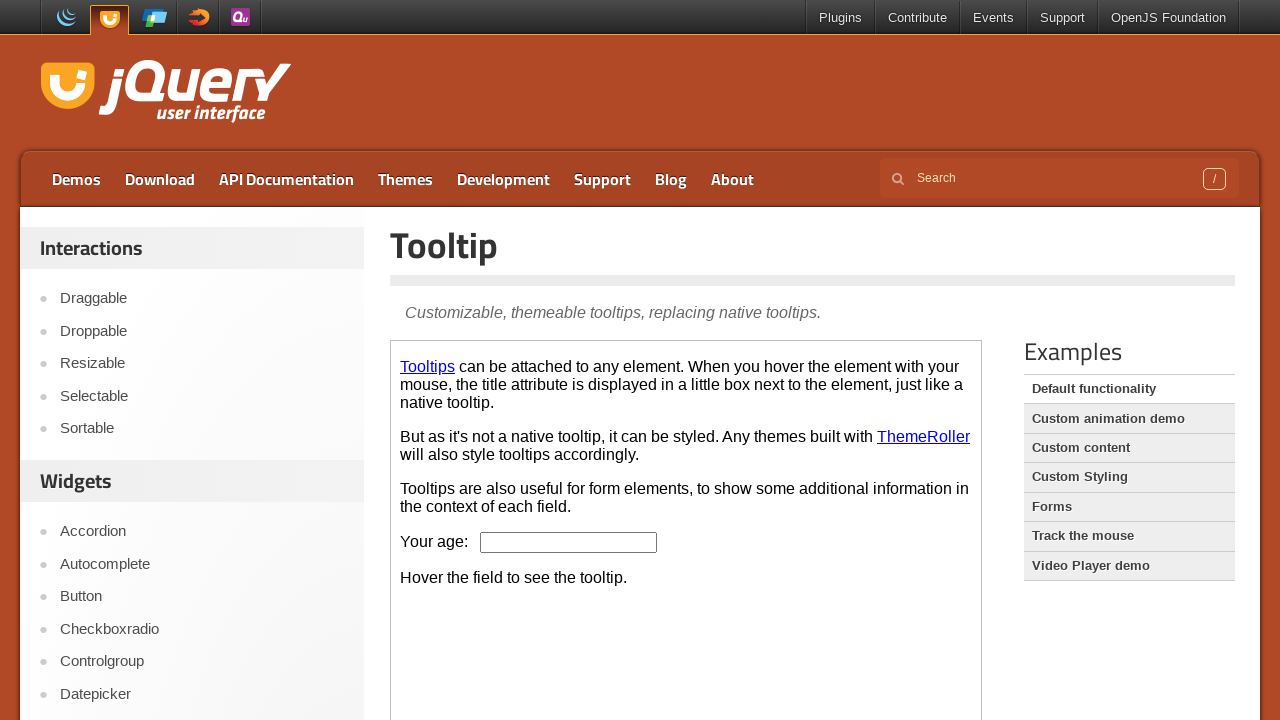

Located the tooltip content element
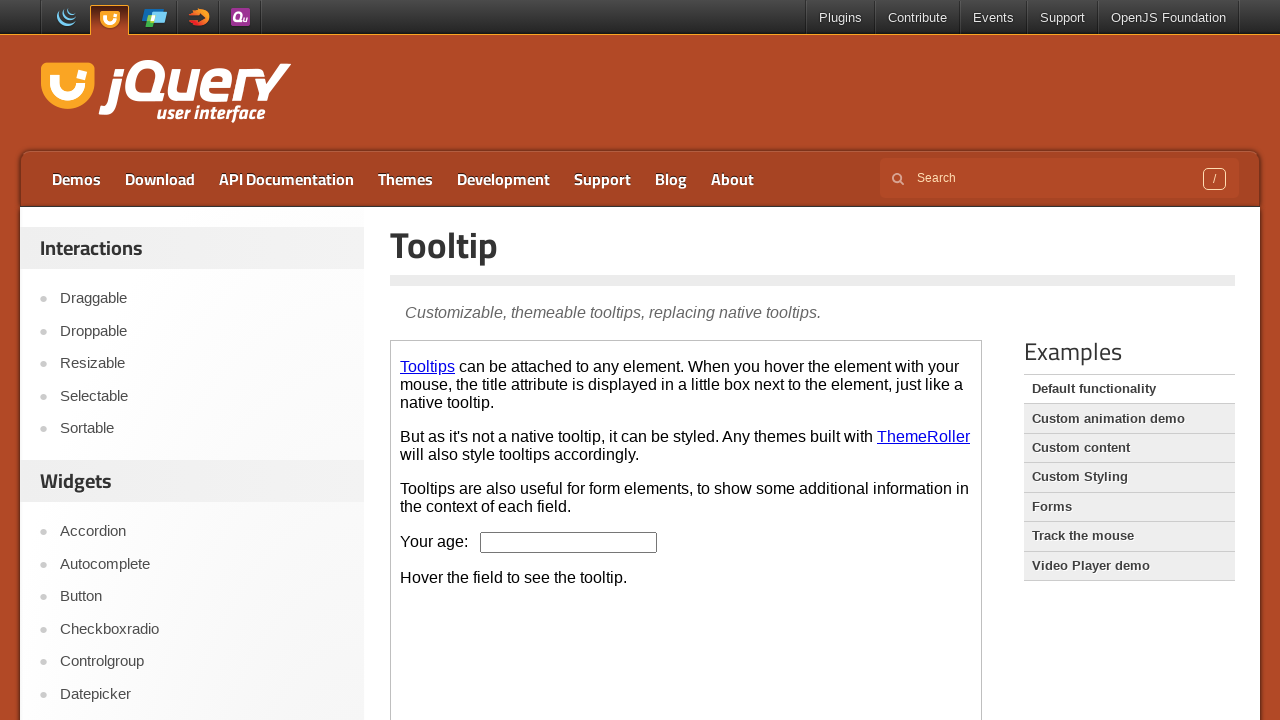

Hovered over the age input box to trigger tooltip at (569, 542) on .demo-frame >> internal:control=enter-frame >> #age
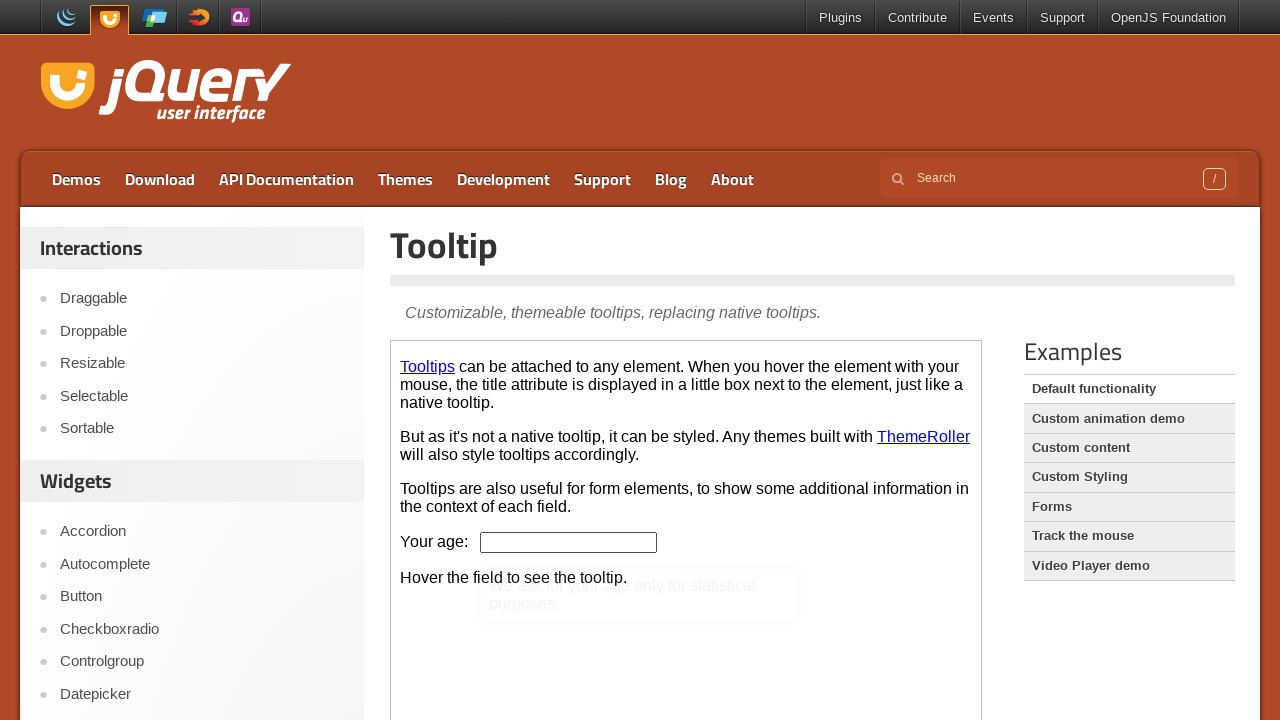

Waited 500ms for tooltip animation to complete
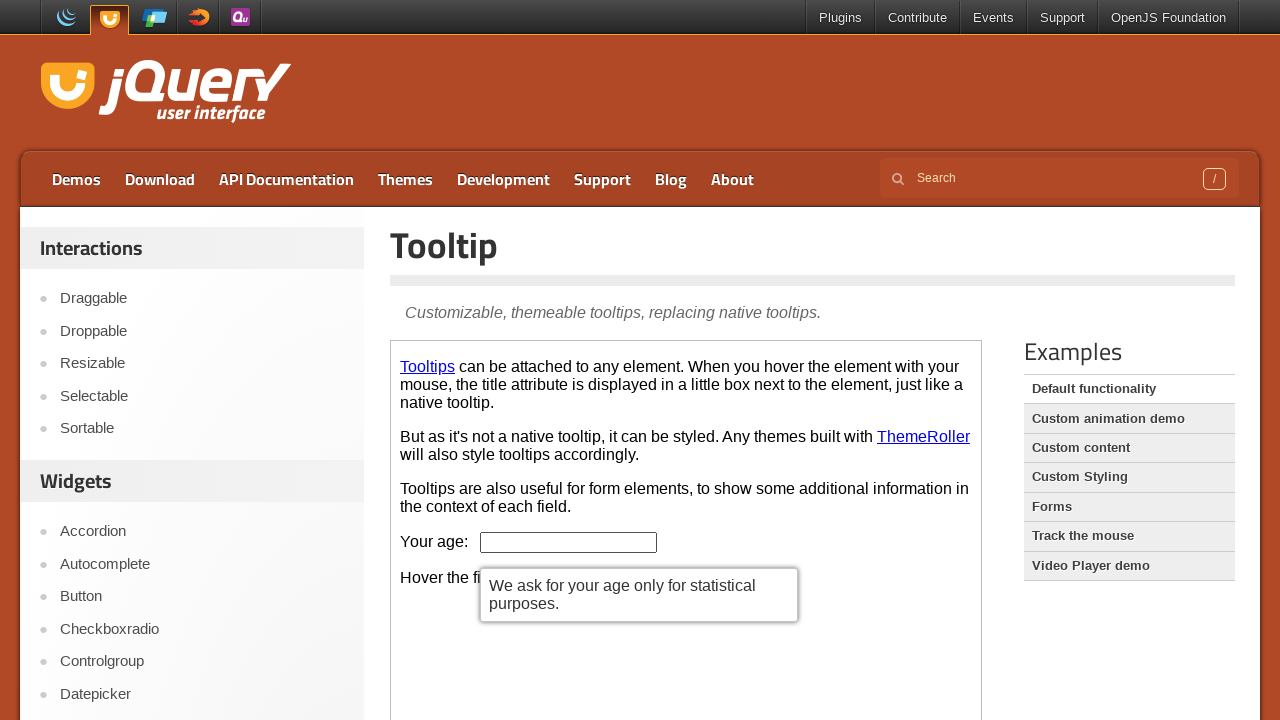

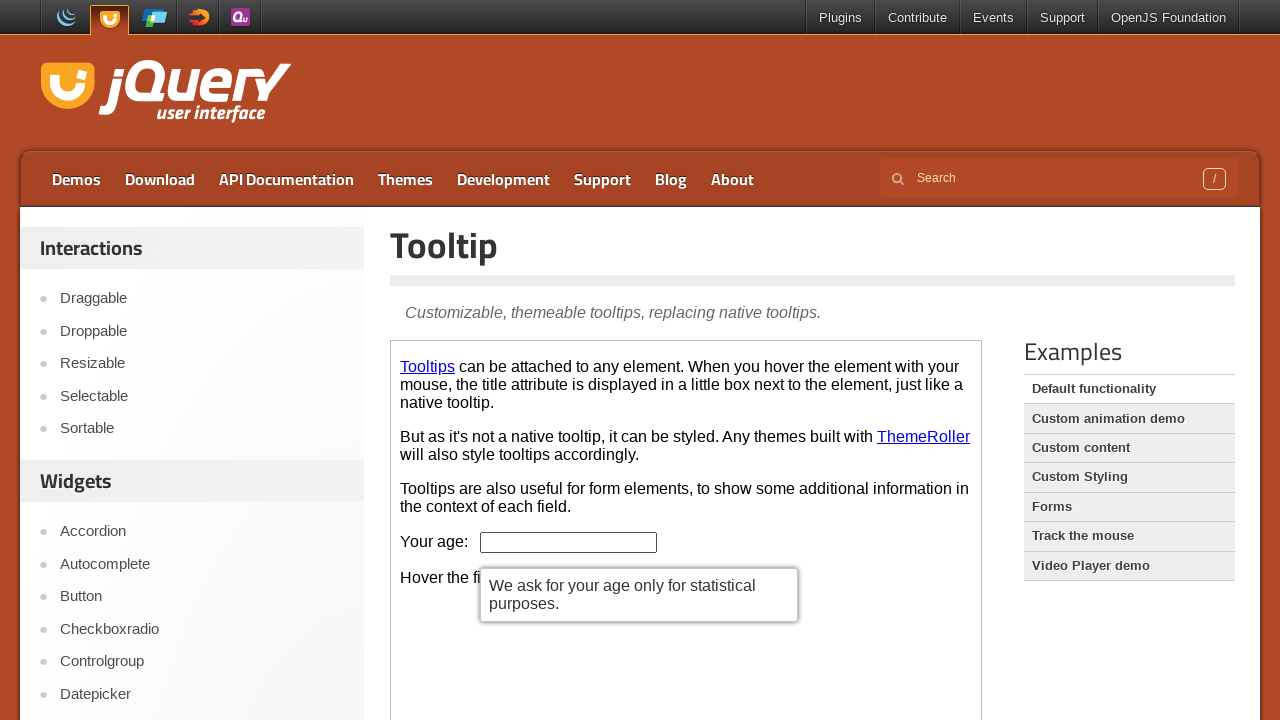